Tests scrolling by a calculated amount to bring the footer element into the viewport

Starting URL: https://www.selenium.dev/selenium/web/scrolling_tests/frame_with_nested_scrolling_frame_out_of_view.html

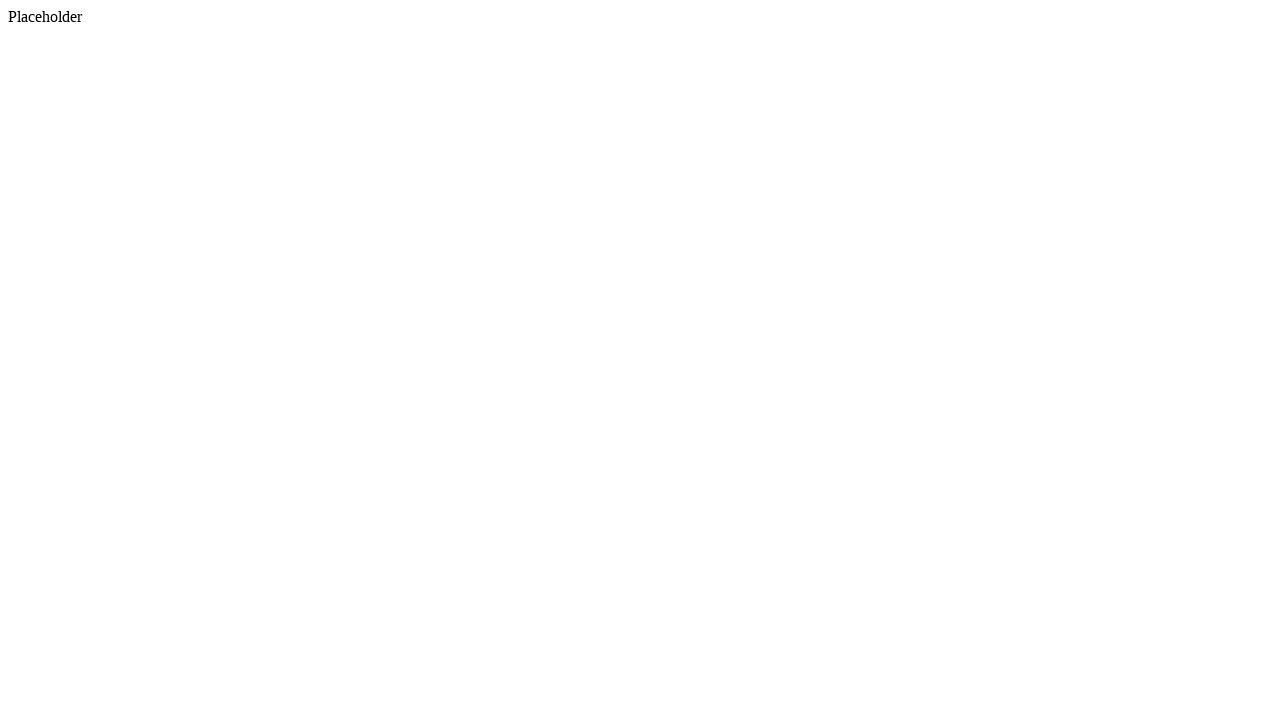

Located footer element
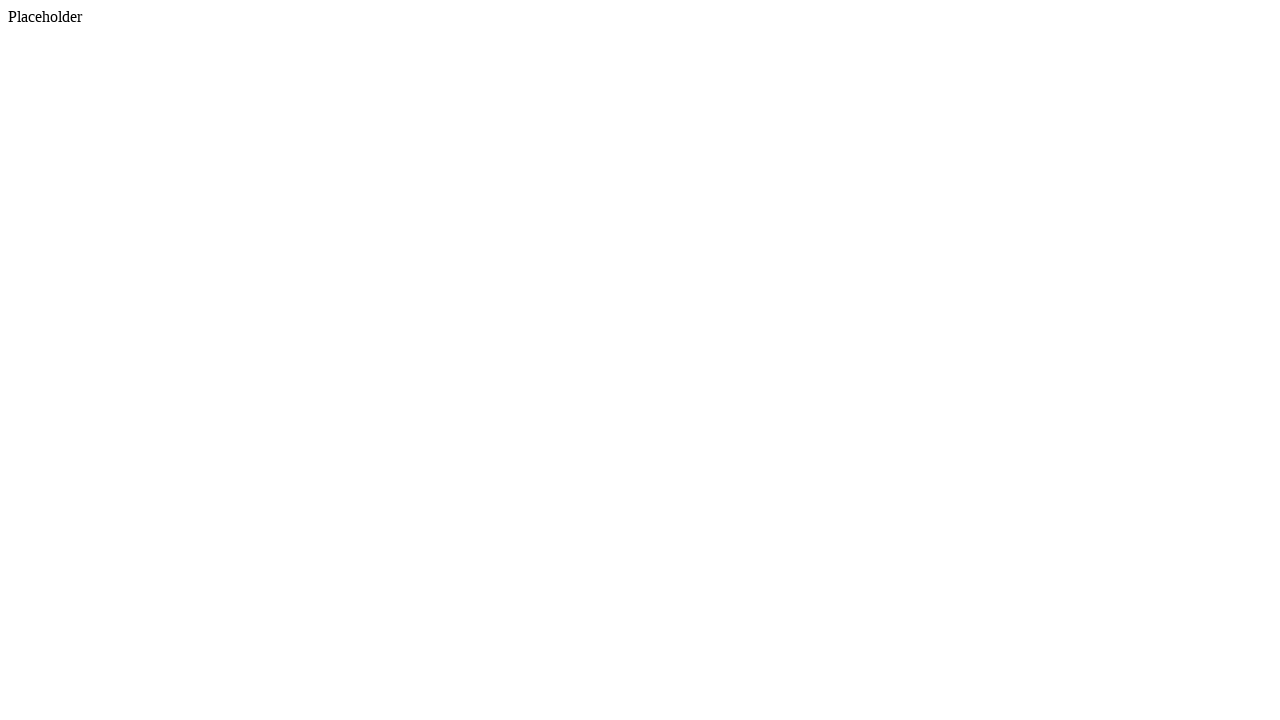

Scrolled footer element into view
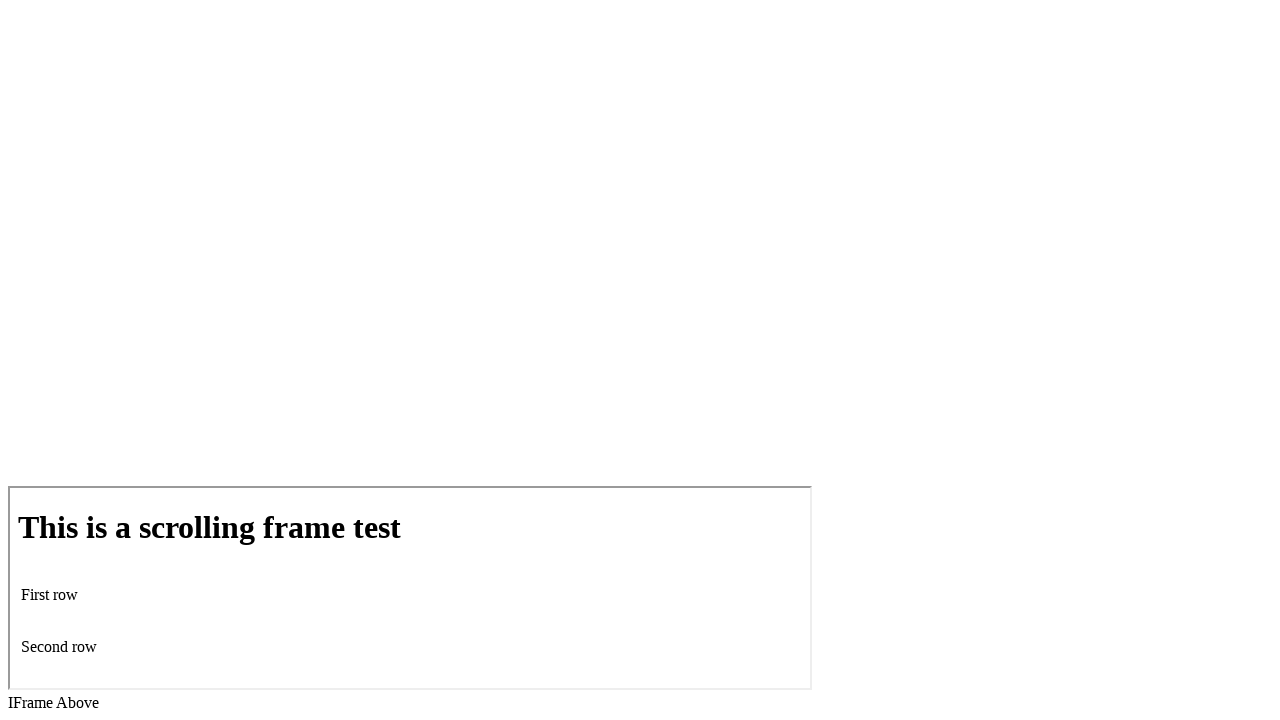

Verified footer element is visible
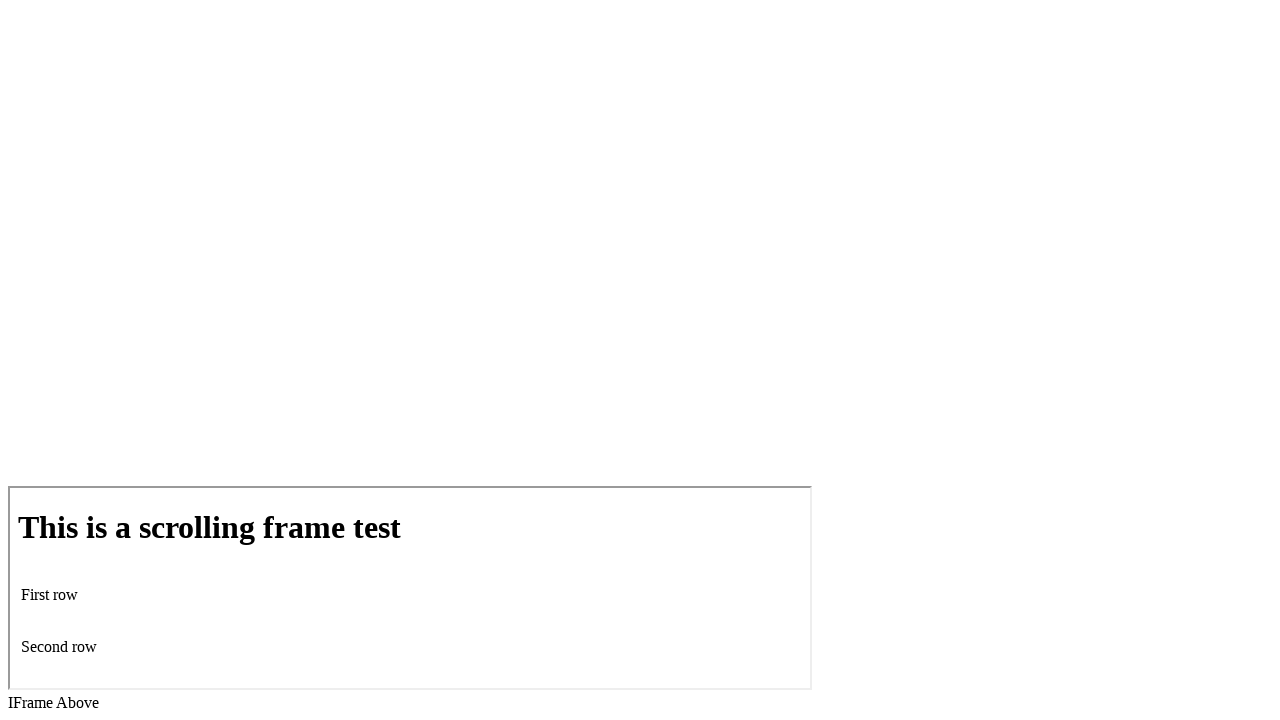

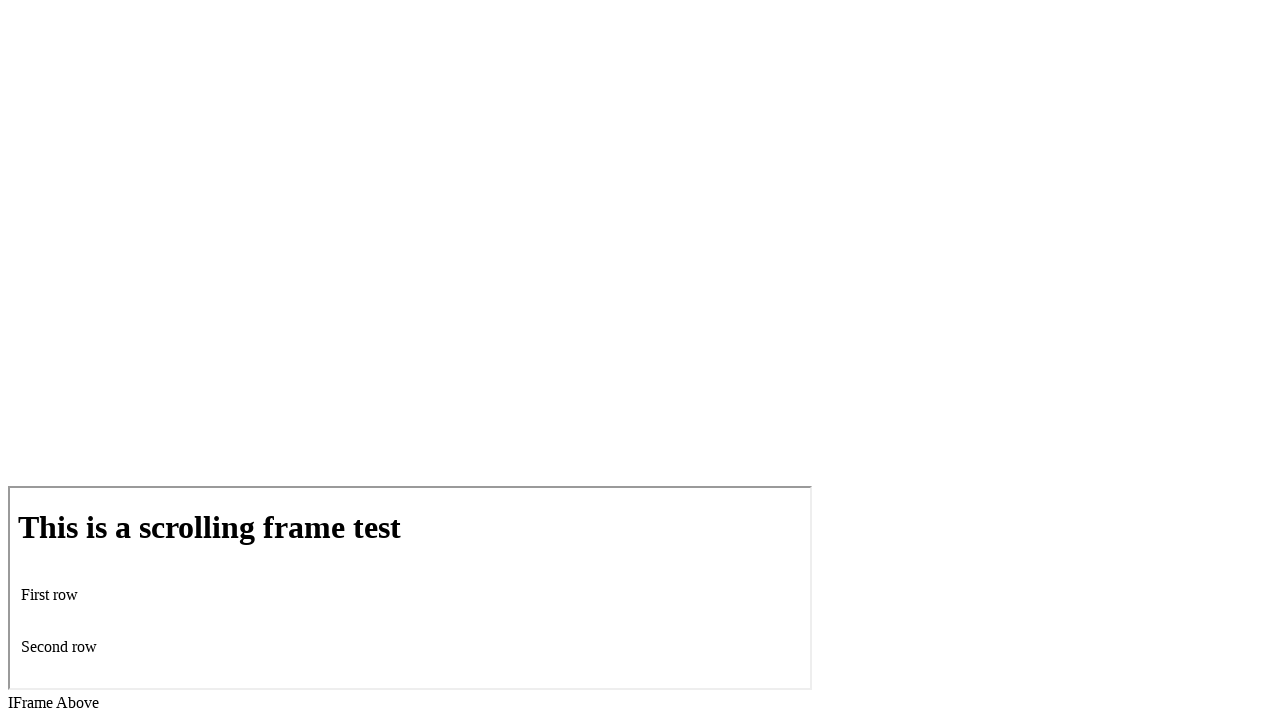